Opens the Ynet website, captures the page title, refreshes the page, and verifies the page URL after refresh

Starting URL: http://www.ynet.co.il

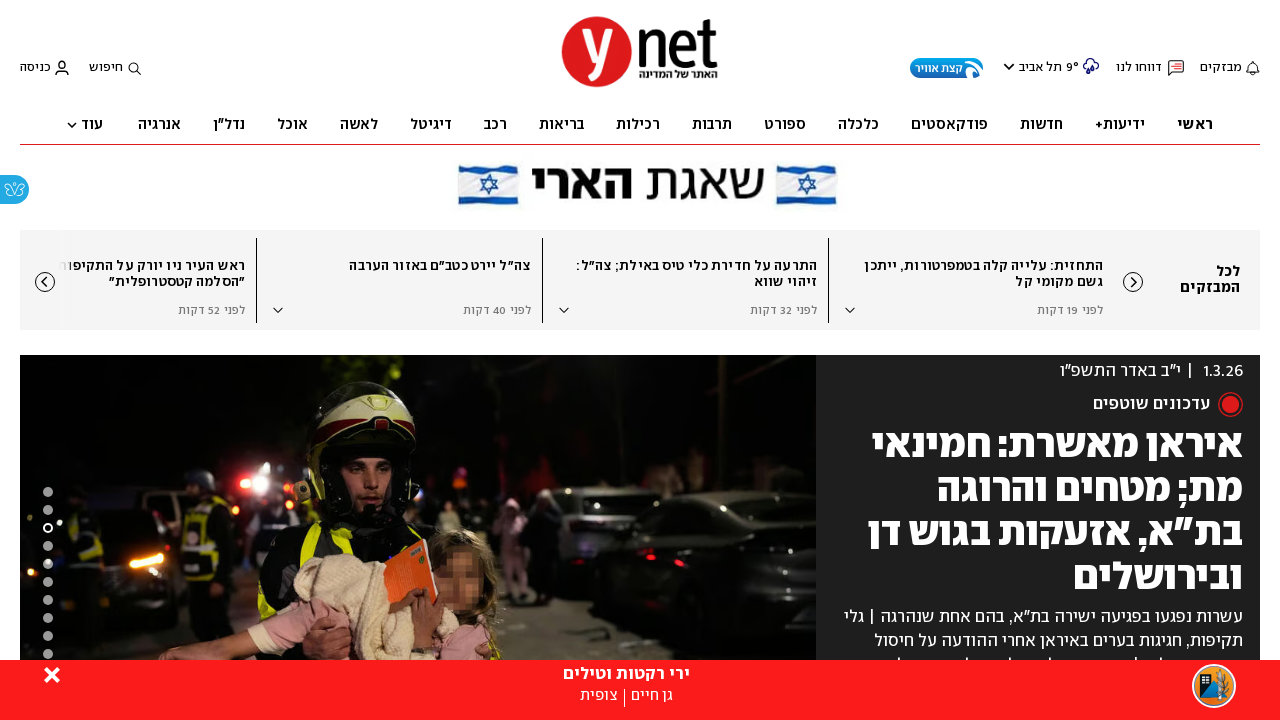

Navigated to Ynet website
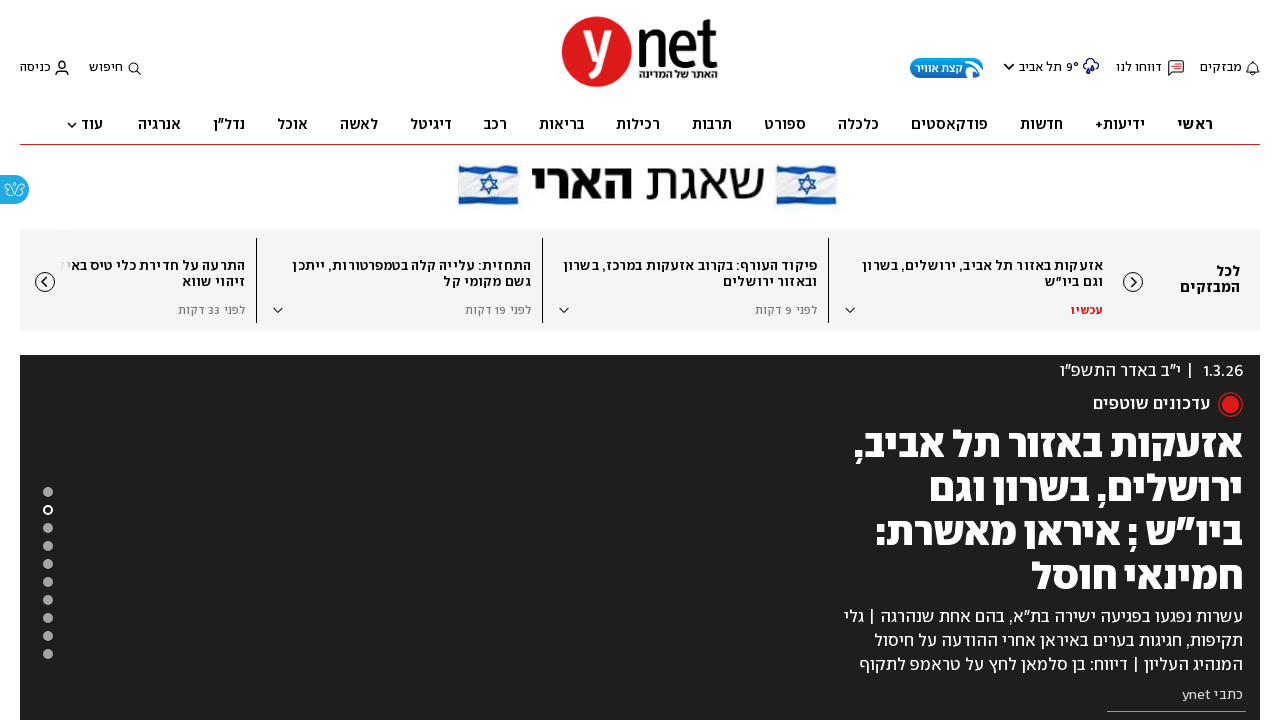

Captured page title before refresh: ynet - חדשות, כלכלה, ספורט ובריאות - דיווחים שוטפים מהארץ ומהעולם
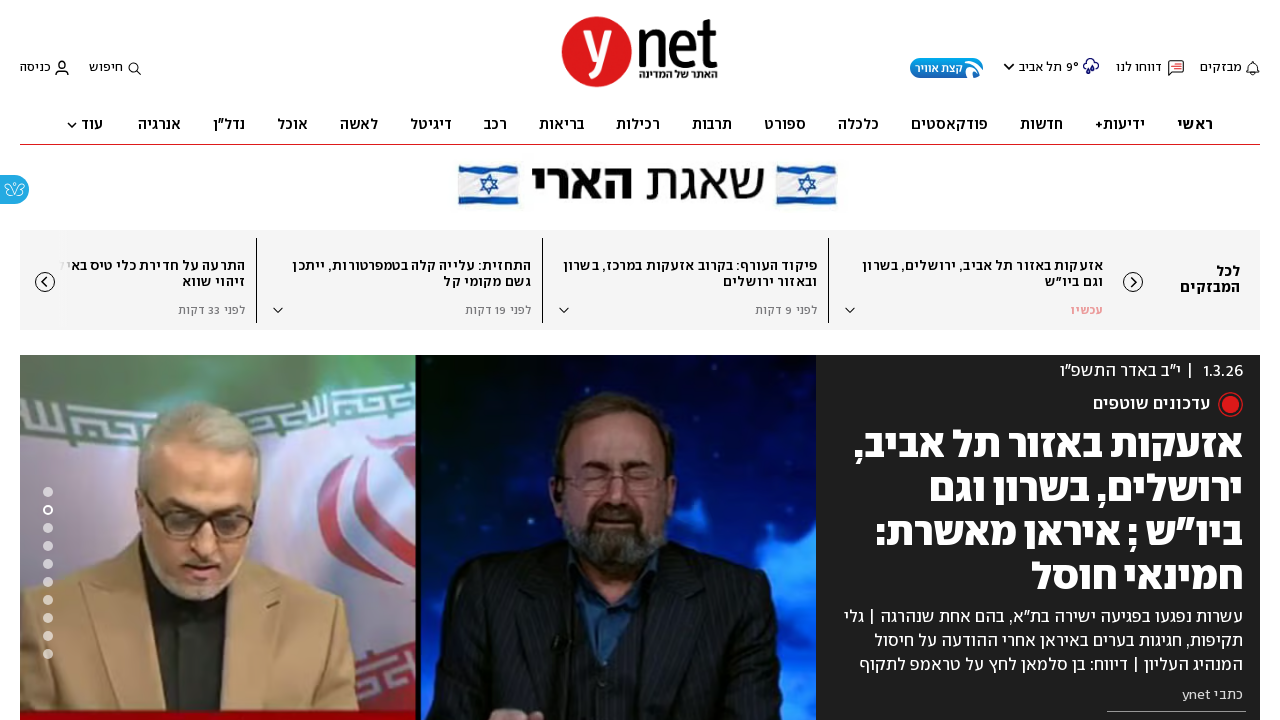

Refreshed the page
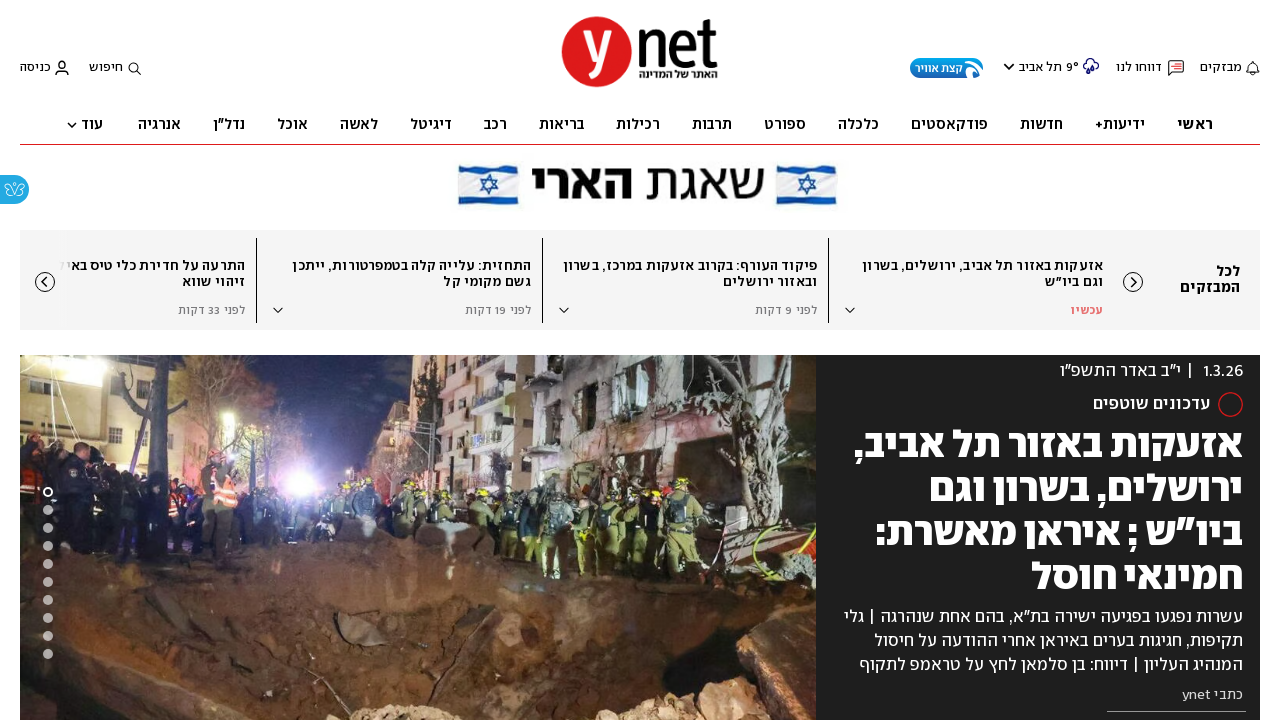

Verified page URL after refresh: https://www.ynet.co.il/home/0,7340,L-8,00.html
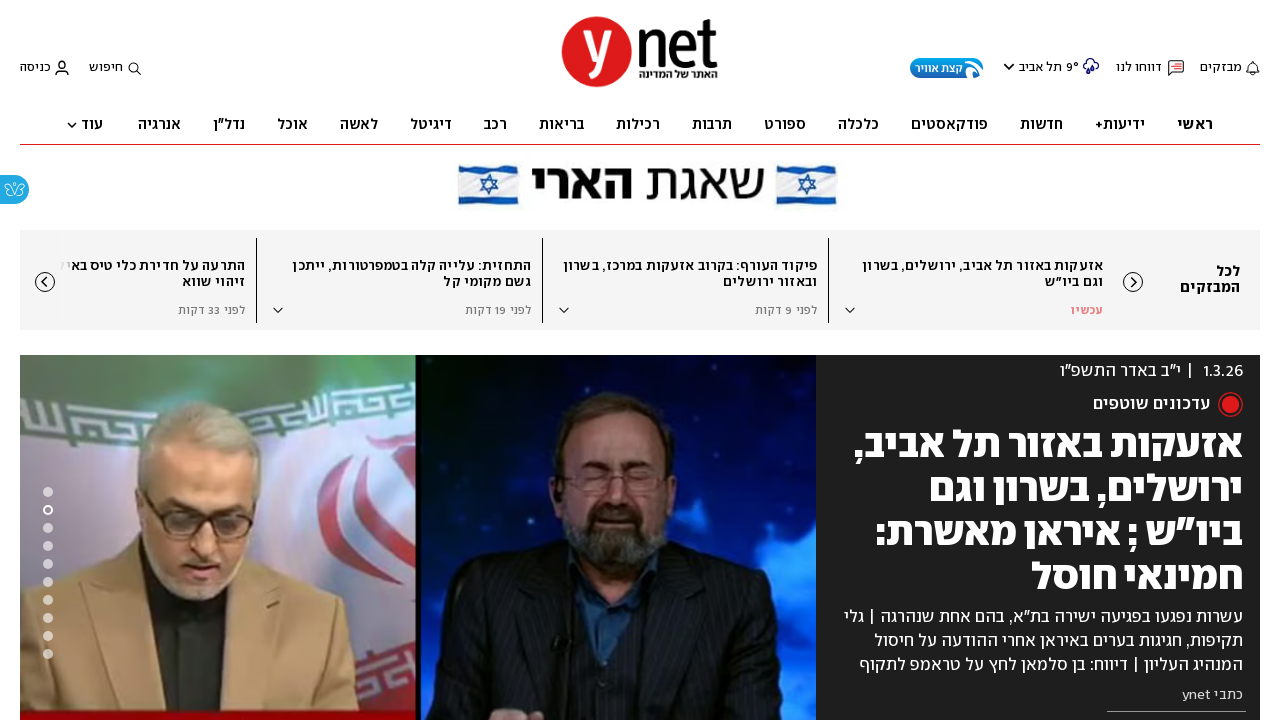

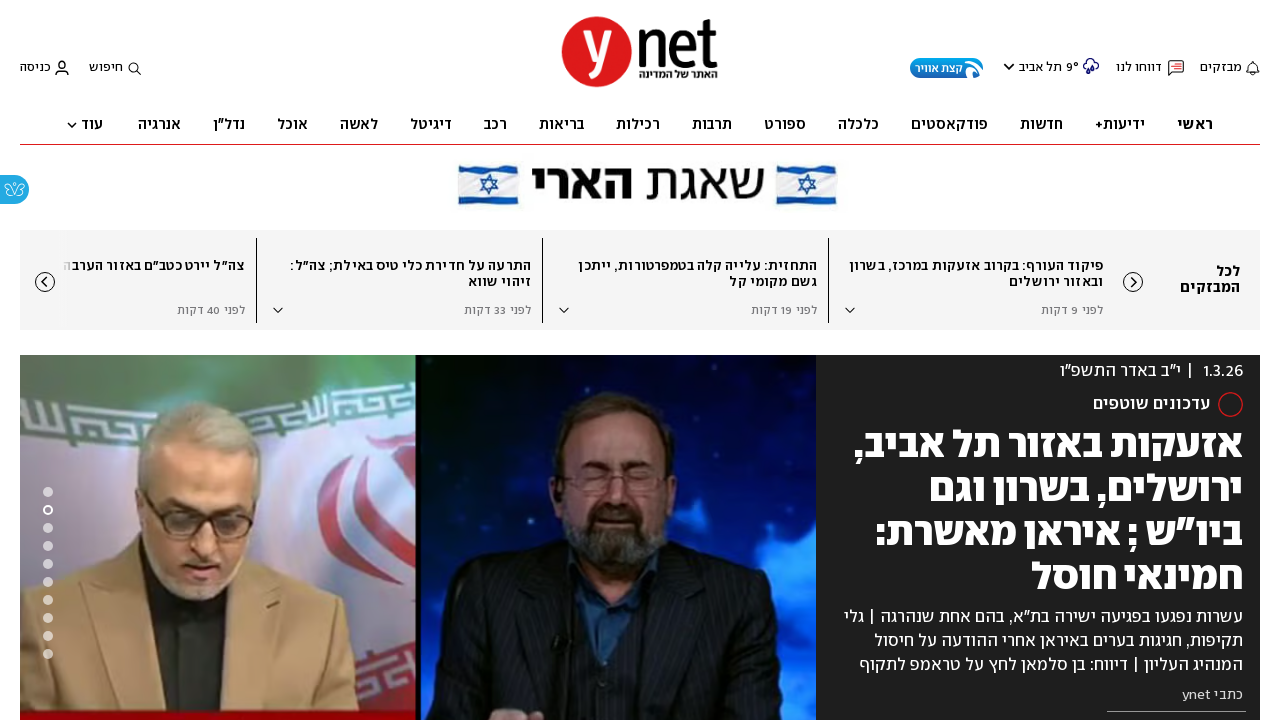